Tests a simple form by filling in first name, last name, city, and country fields using different locator strategies, then submits the form

Starting URL: http://suninjuly.github.io/simple_form_find_task.html

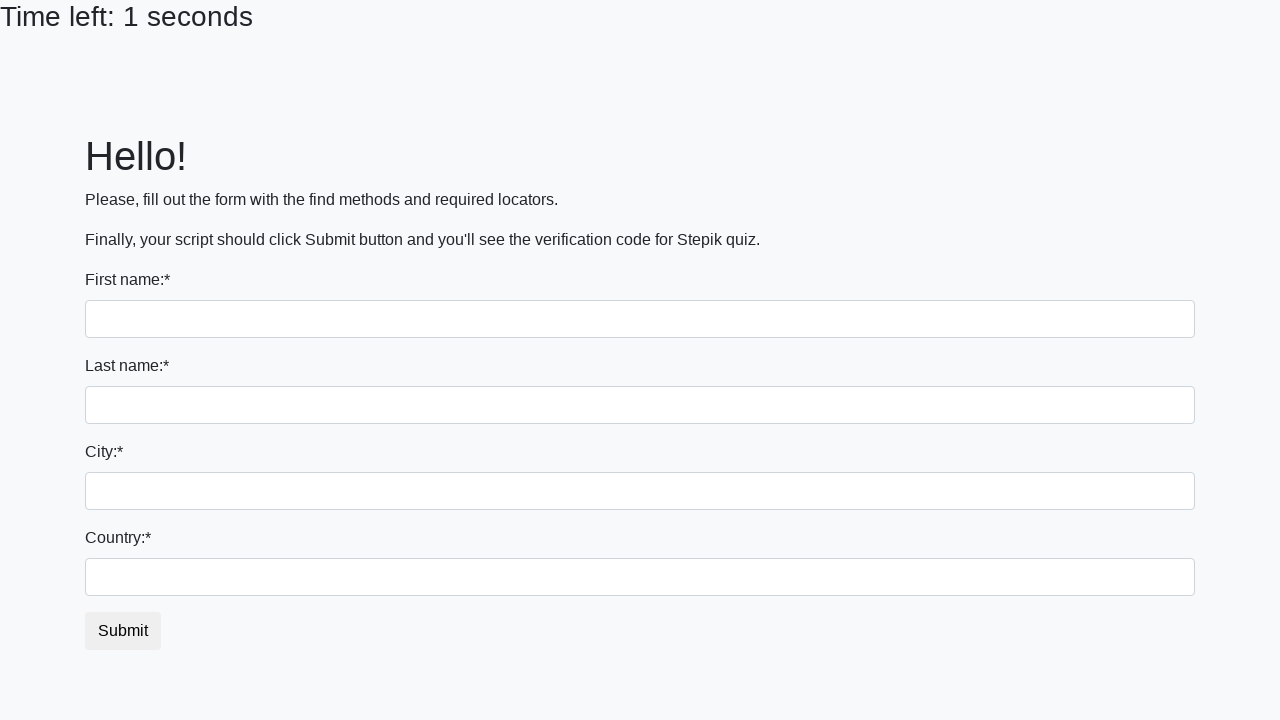

Filled first name field with 'Ivan' using tag name locator on input
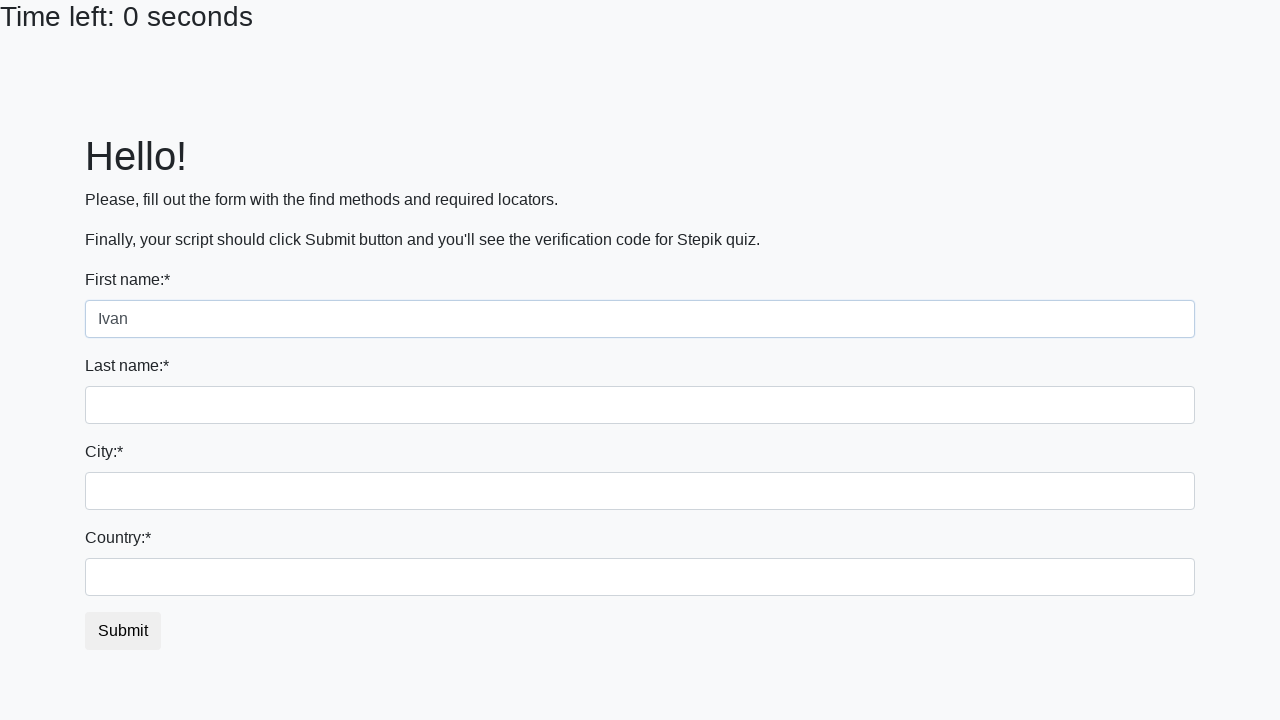

Filled last name field with 'Petrov' using name attribute locator on input[name='last_name']
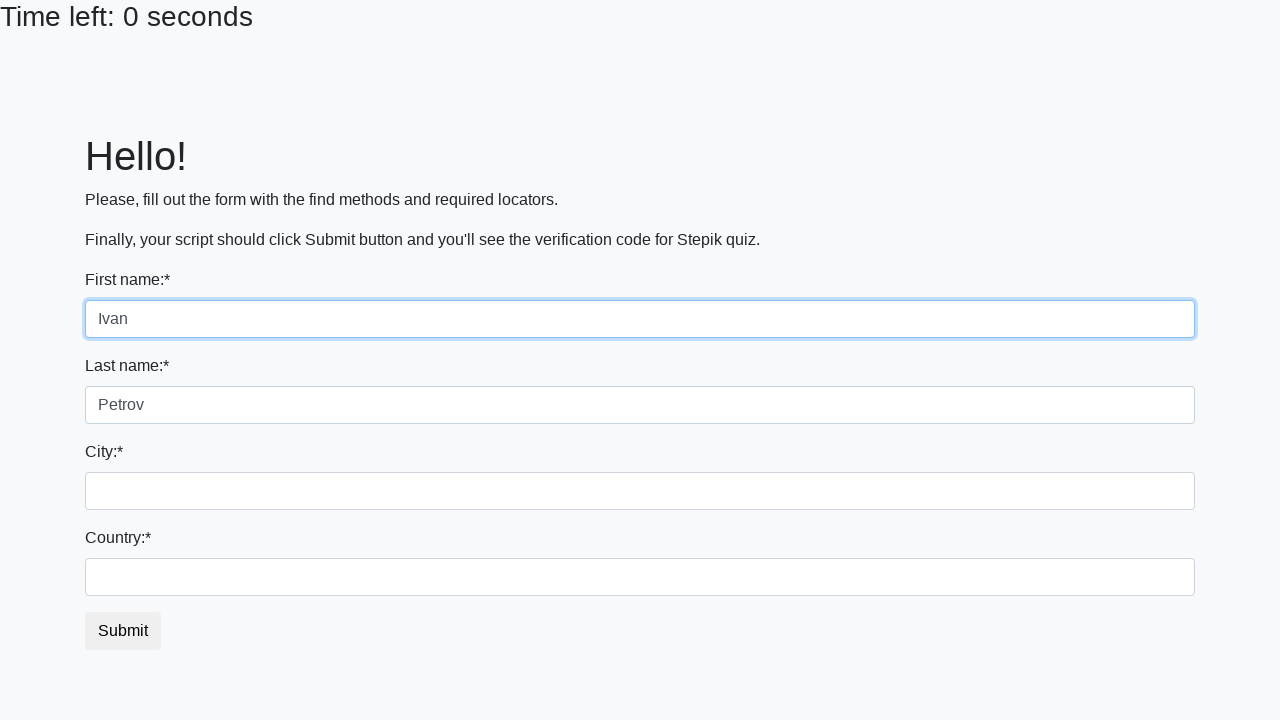

Filled city field with 'Smolensk' using class name locator on .city
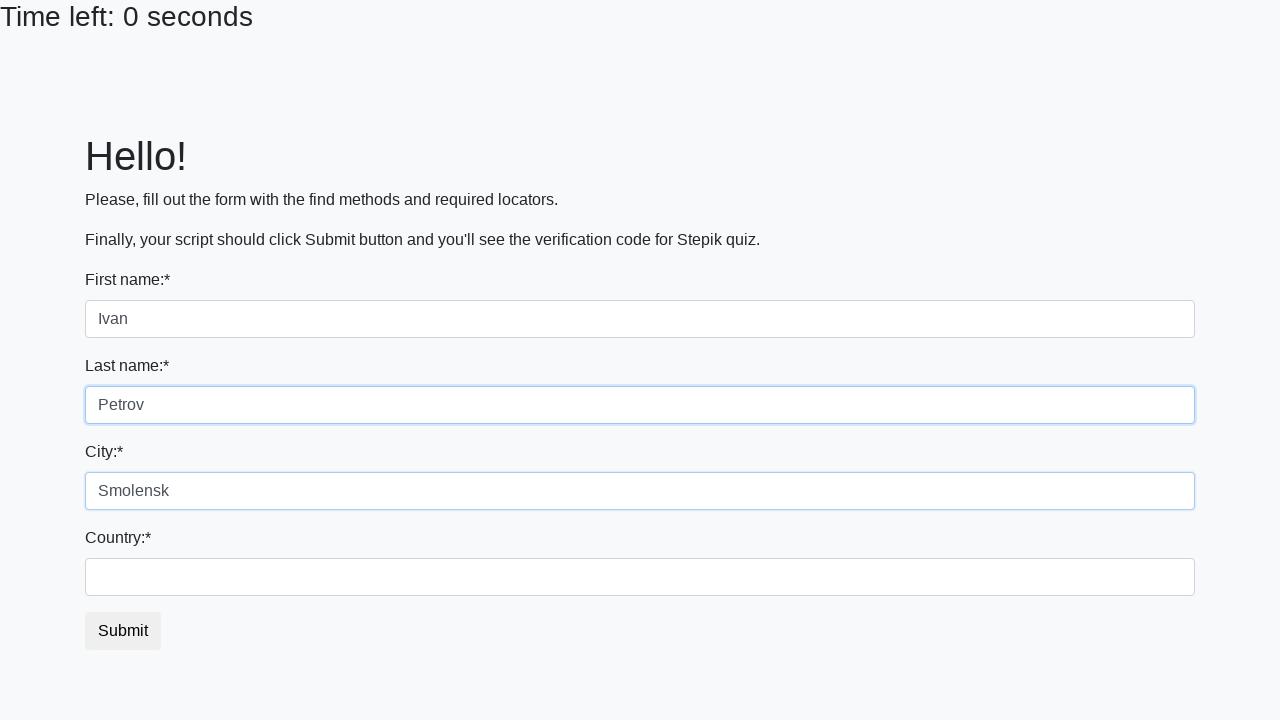

Filled country field with 'Russia' using ID locator on #country
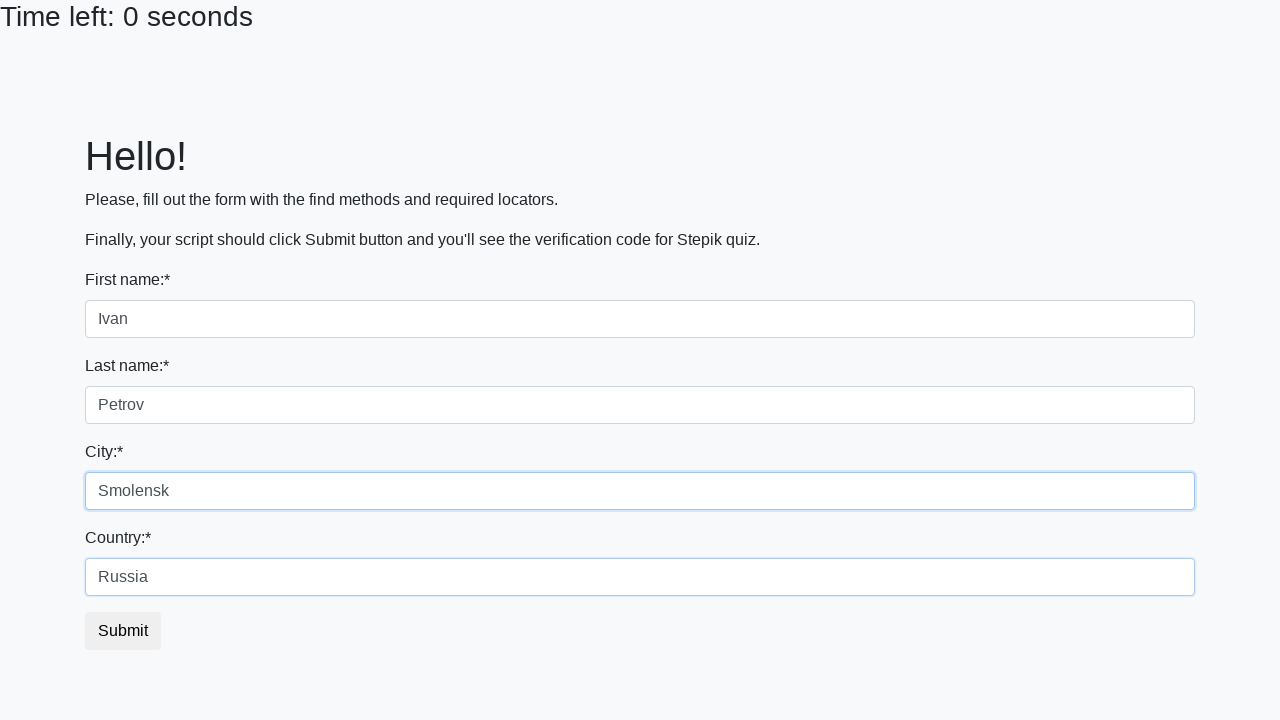

Clicked submit button to submit the form at (123, 631) on #submit_button
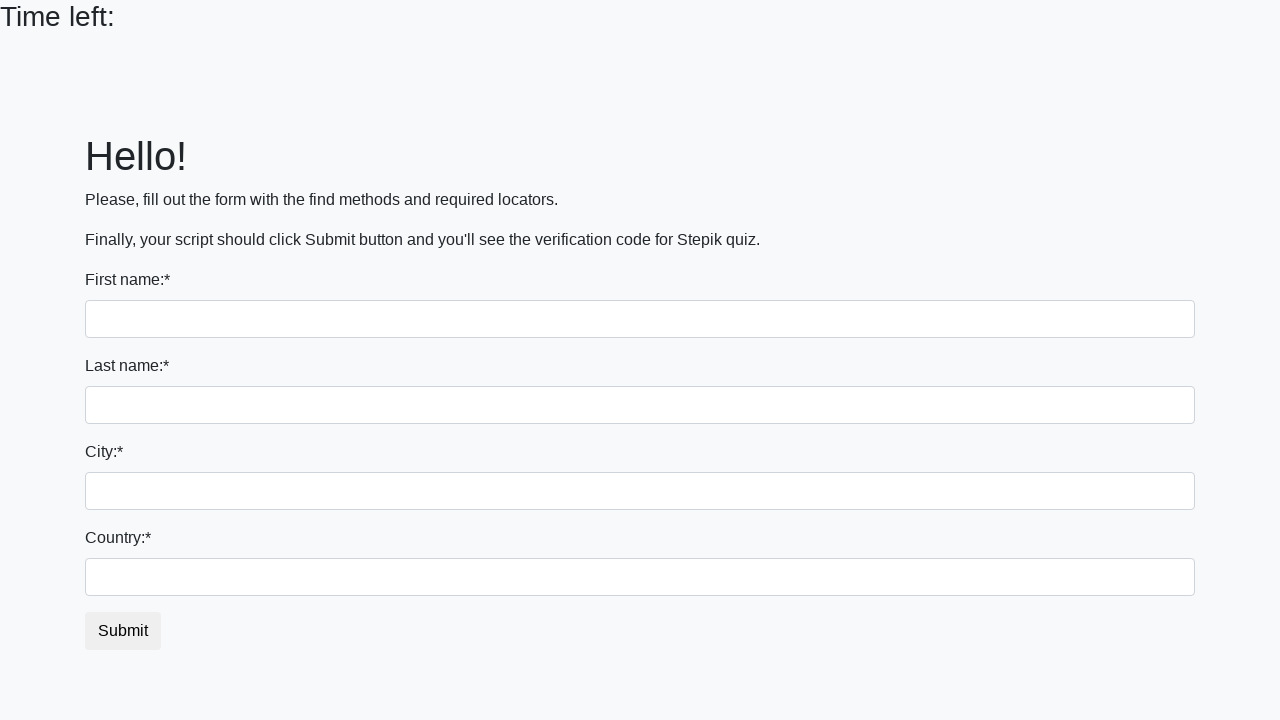

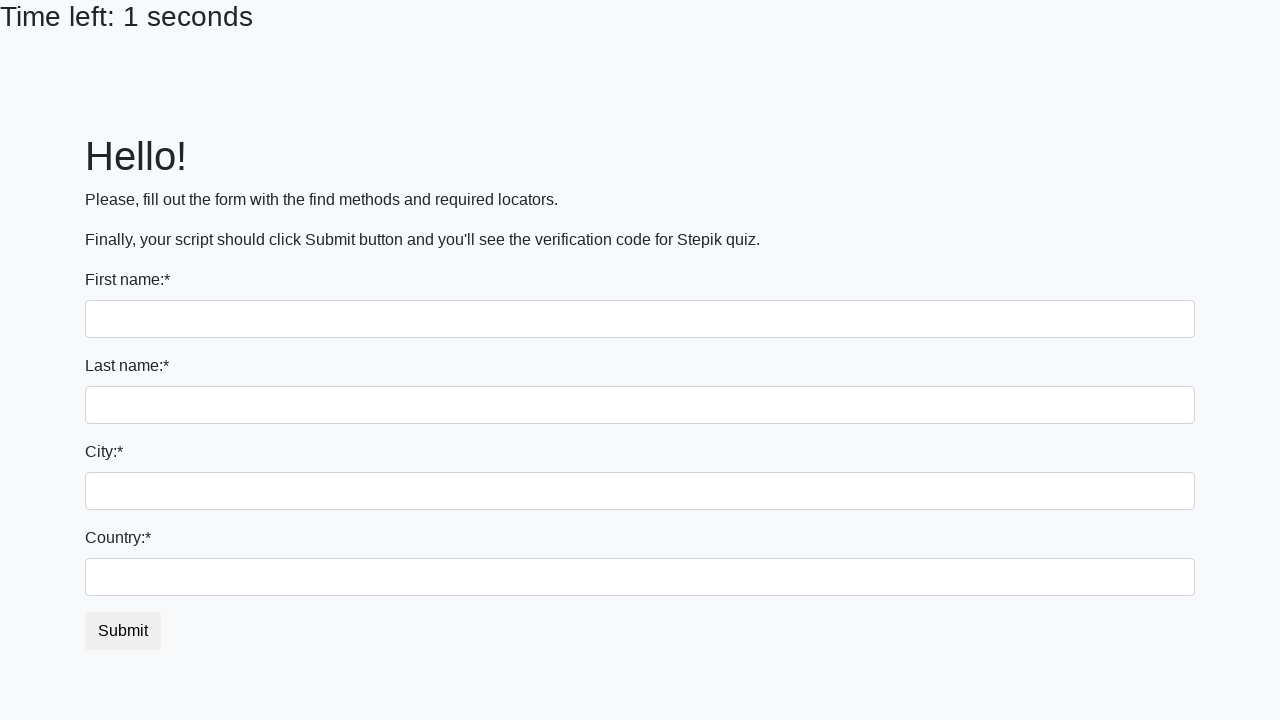